Tests filtering to display only active (not completed) items

Starting URL: https://demo.playwright.dev/todomvc

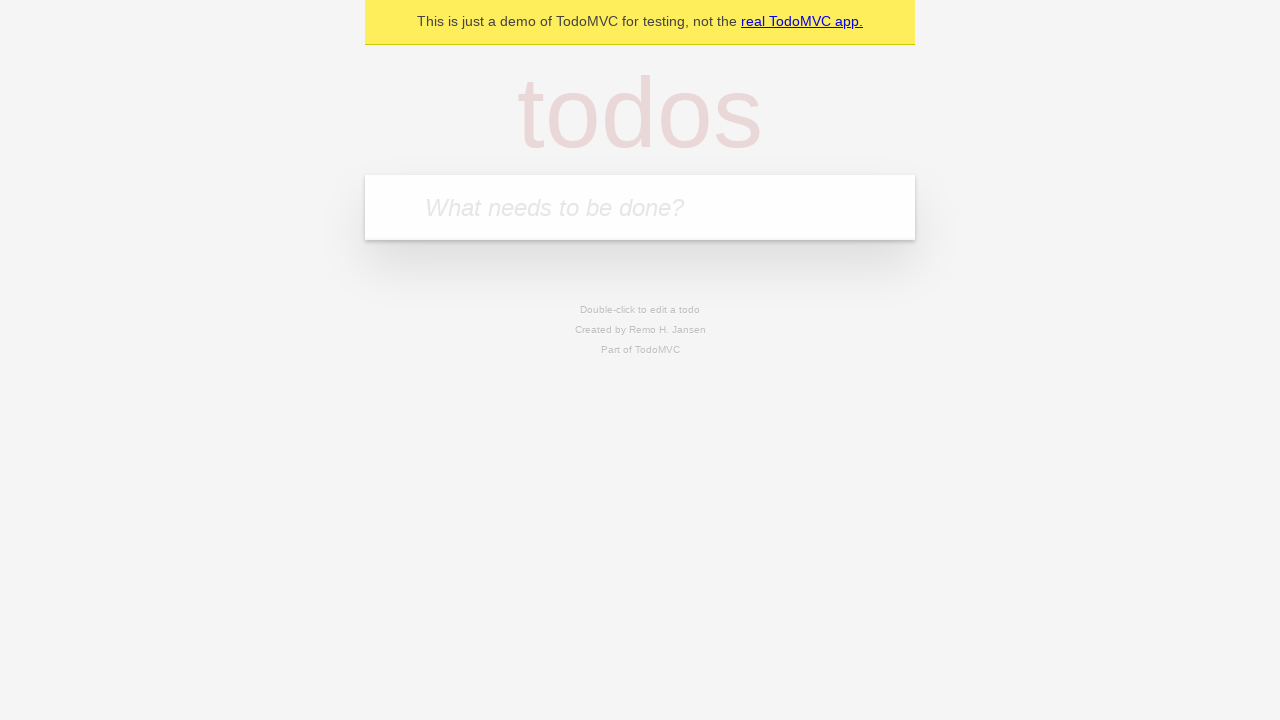

Filled todo input with 'buy some cheese' on internal:attr=[placeholder="What needs to be done?"i]
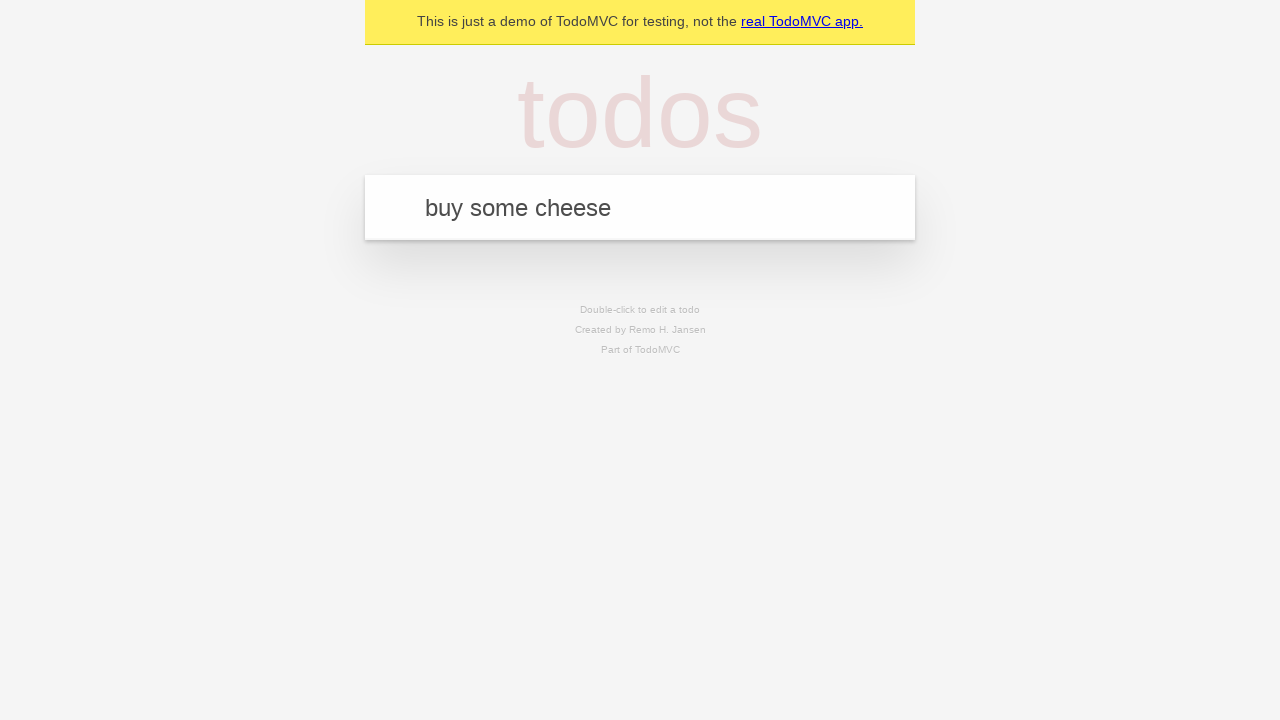

Pressed Enter to add first todo item on internal:attr=[placeholder="What needs to be done?"i]
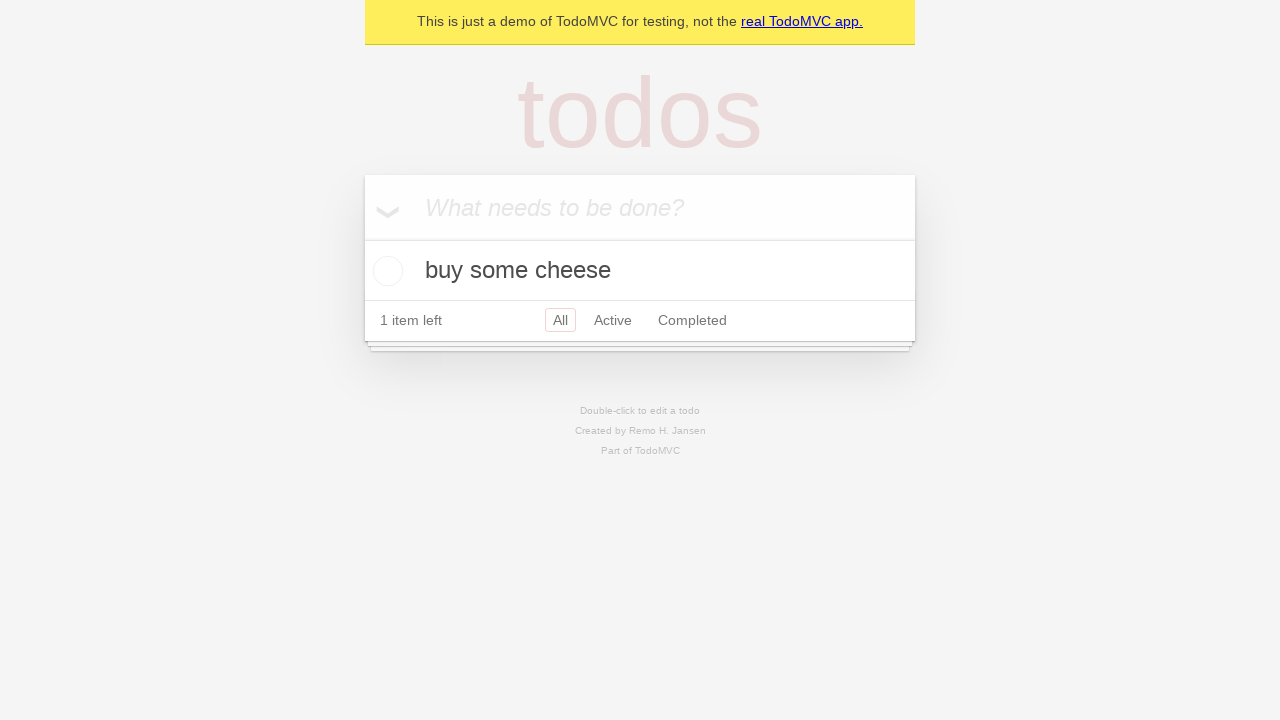

Filled todo input with 'feed the cat' on internal:attr=[placeholder="What needs to be done?"i]
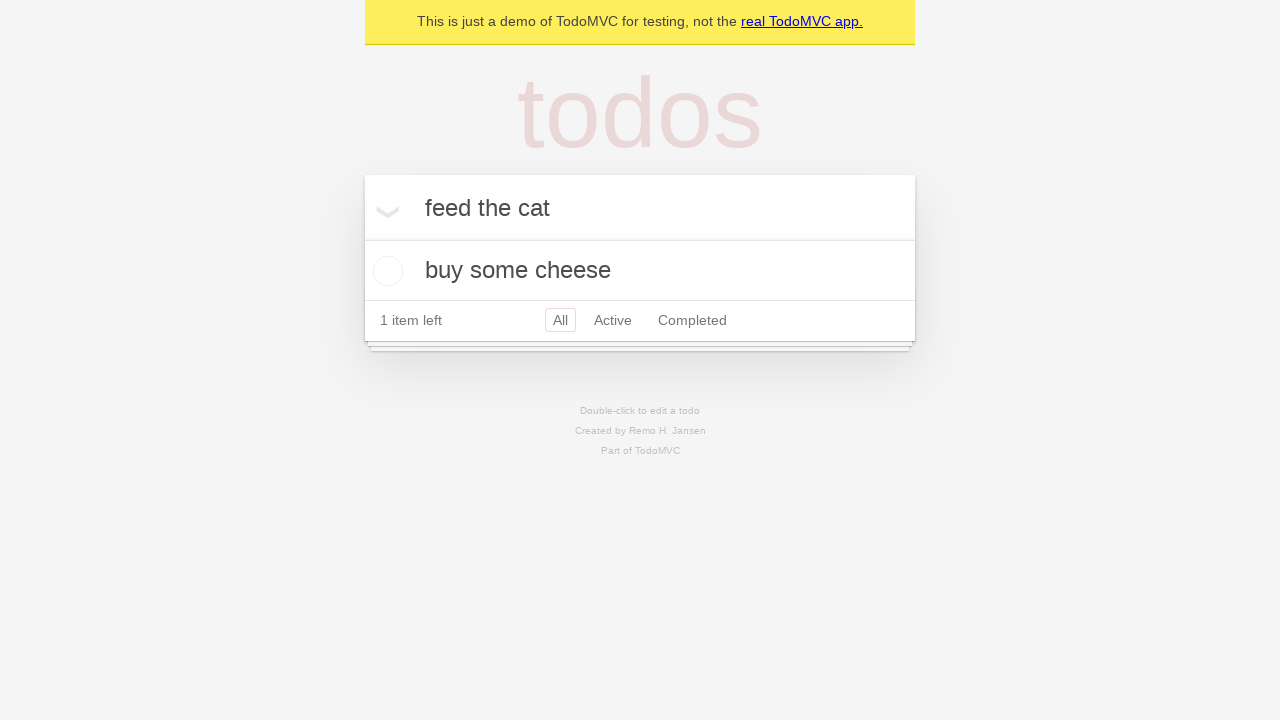

Pressed Enter to add second todo item on internal:attr=[placeholder="What needs to be done?"i]
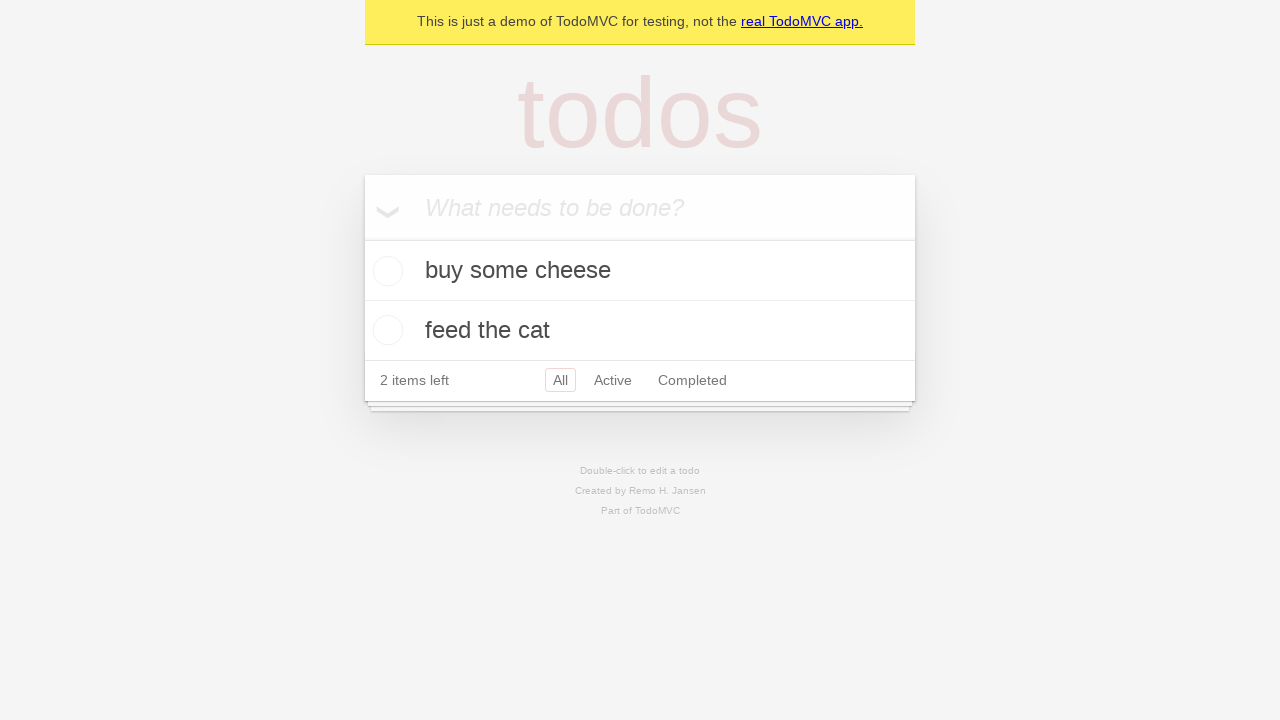

Filled todo input with 'book a doctors appointment' on internal:attr=[placeholder="What needs to be done?"i]
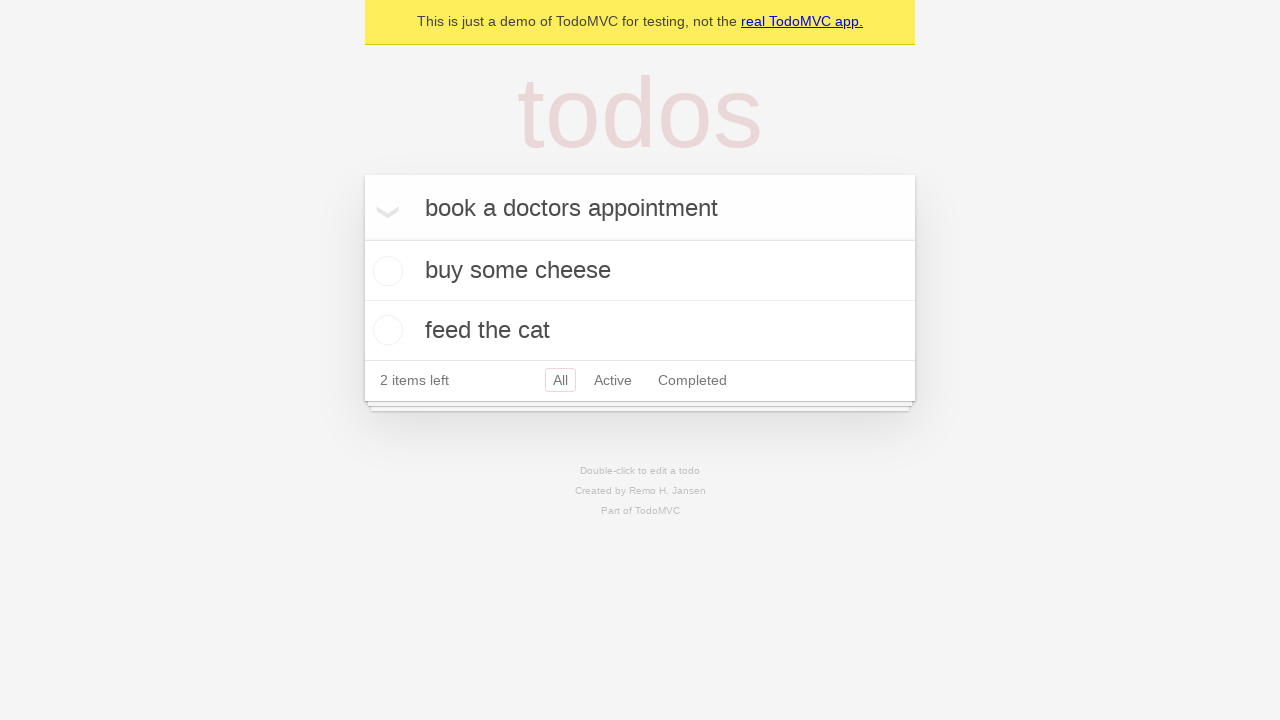

Pressed Enter to add third todo item on internal:attr=[placeholder="What needs to be done?"i]
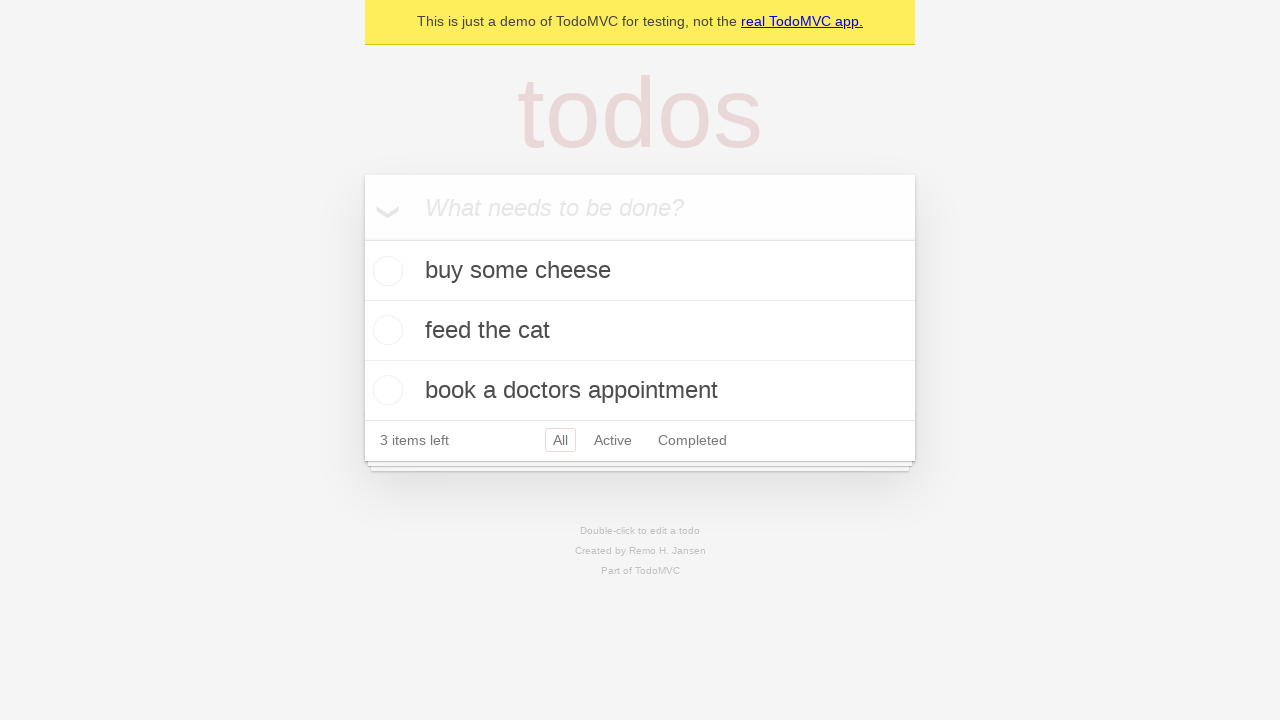

Checked the second todo item to mark it as completed at (385, 330) on internal:testid=[data-testid="todo-item"s] >> nth=1 >> internal:role=checkbox
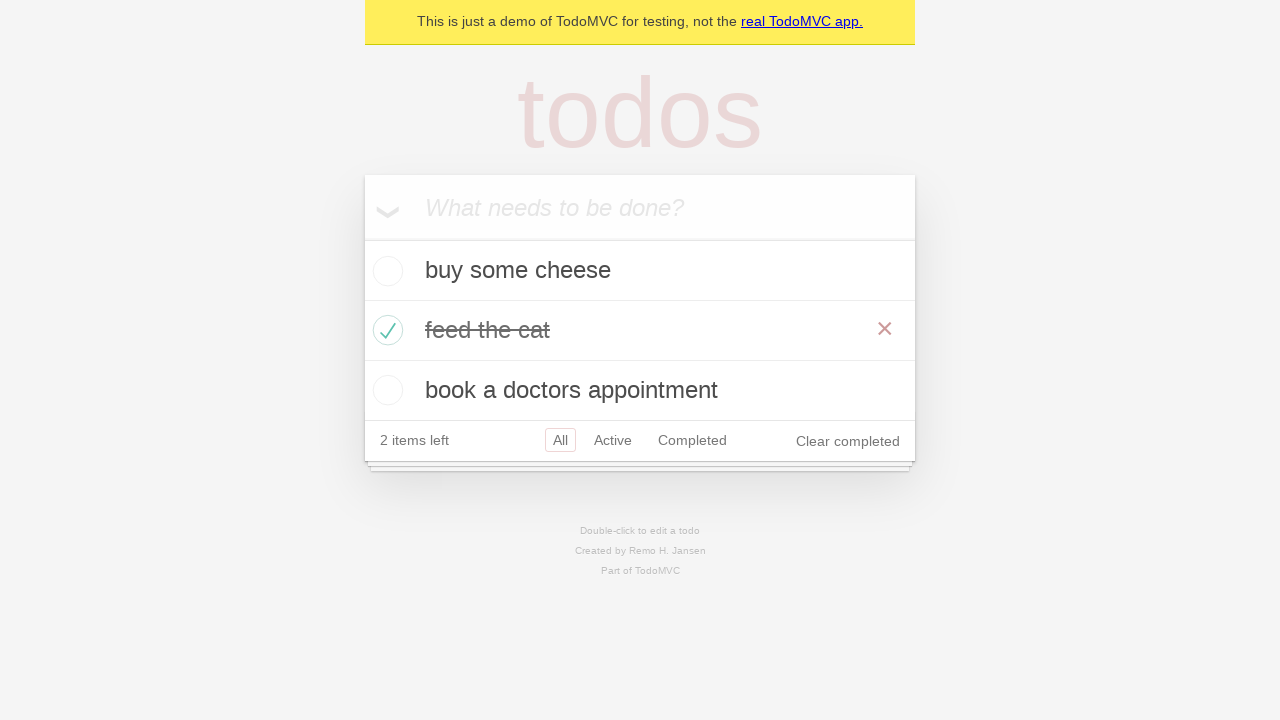

Clicked Active filter to display only active items at (613, 440) on internal:role=link[name="Active"i]
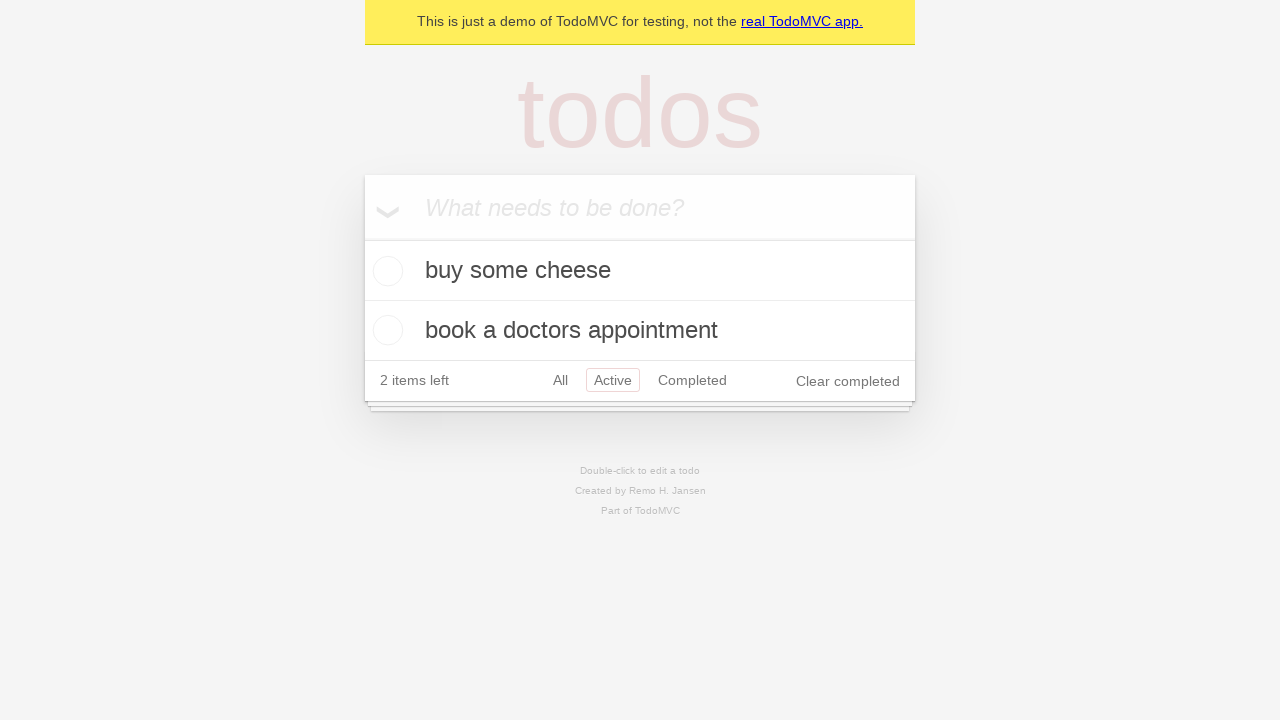

Waited for filter to apply
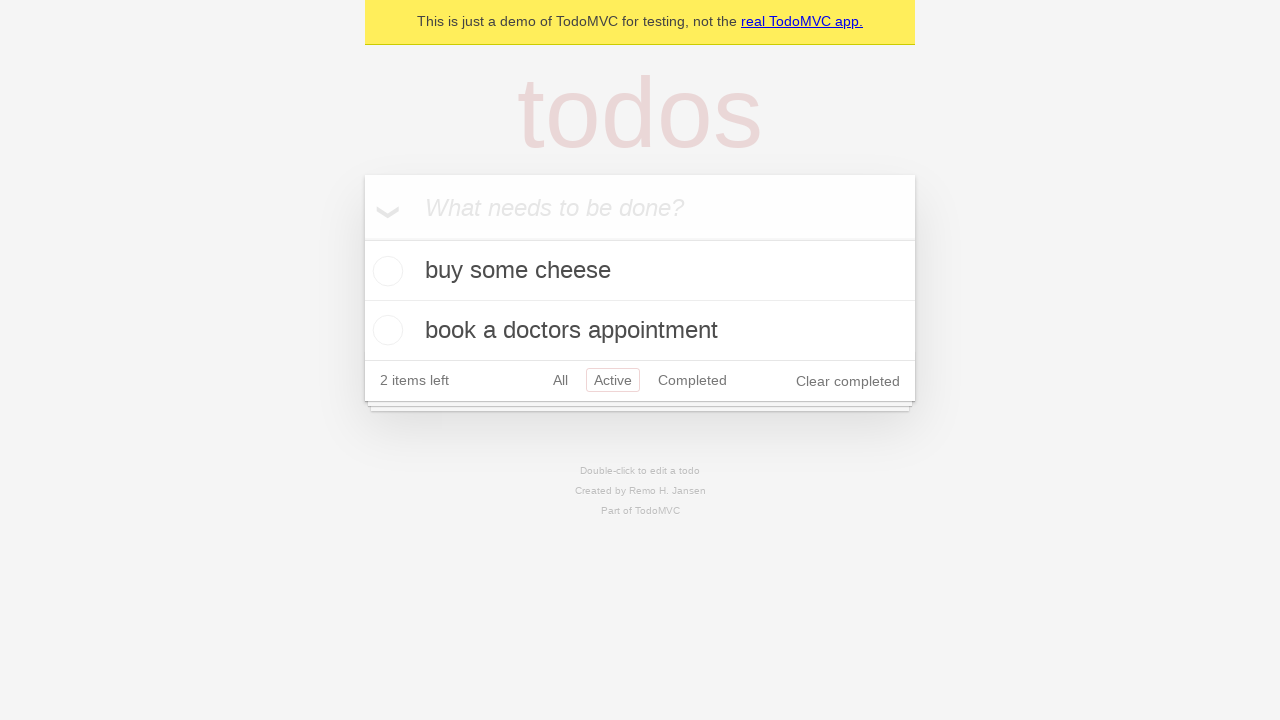

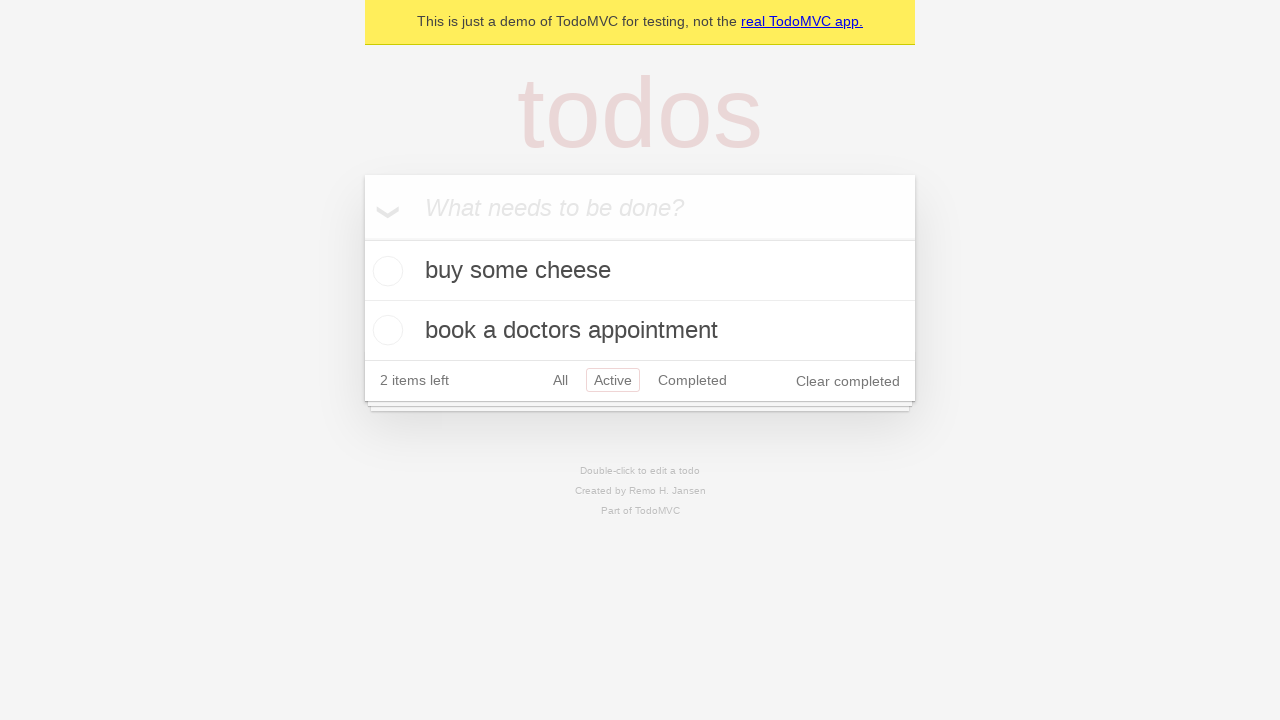